Tests an autocomplete/suggestive dropdown by typing partial text and selecting a suggestion from the dropdown menu

Starting URL: https://rahulshettyacademy.com/AutomationPractice/

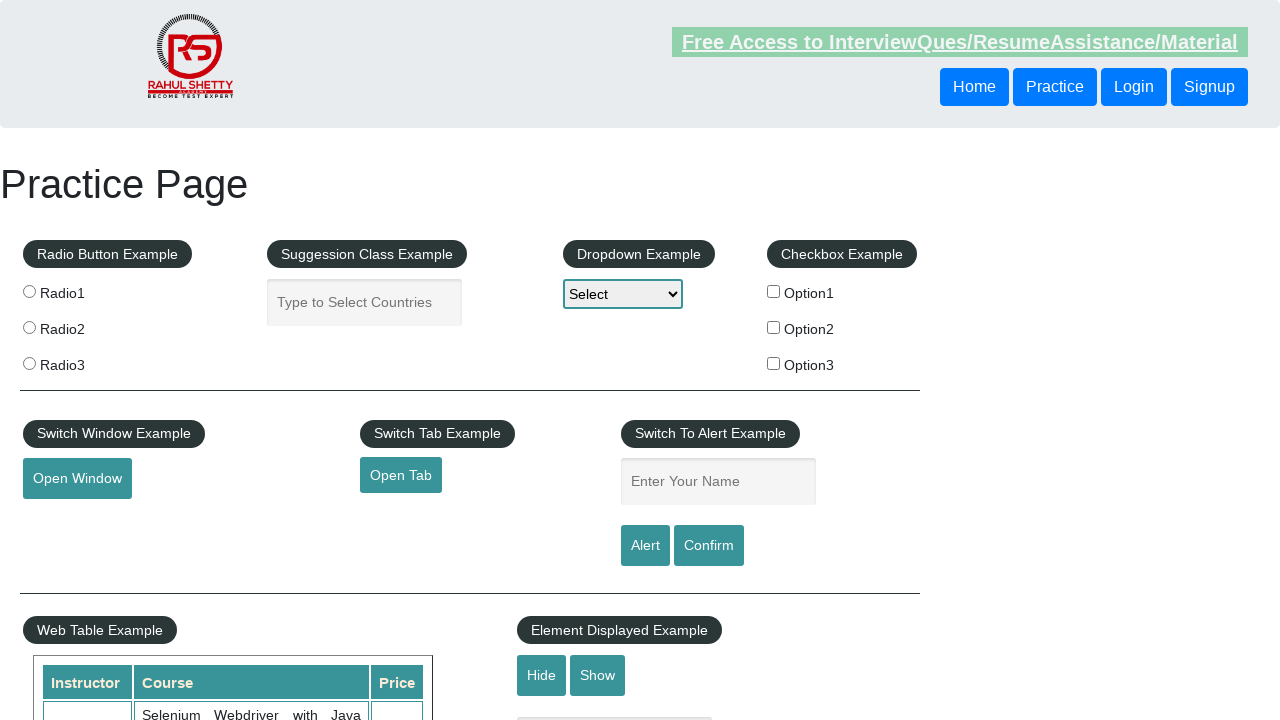

Typed 'ind' in autocomplete field to trigger suggestions on #autocomplete
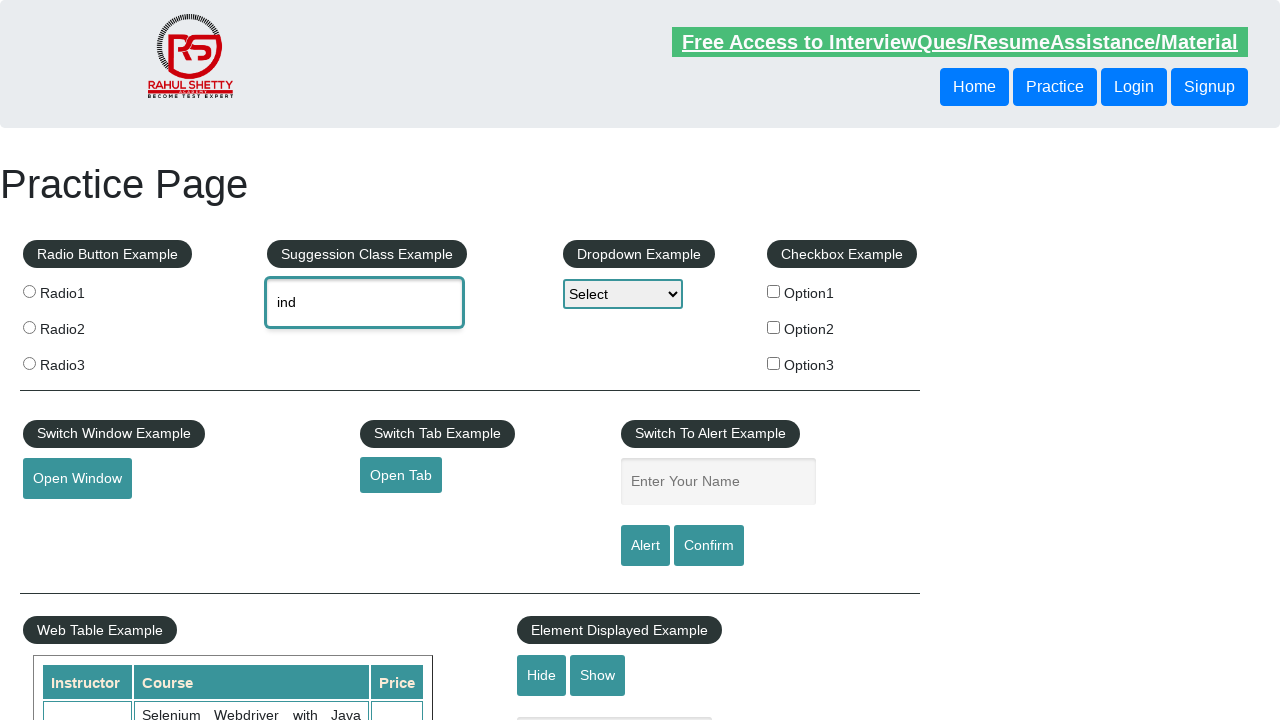

Dropdown suggestion 'India' appeared in the autocomplete menu
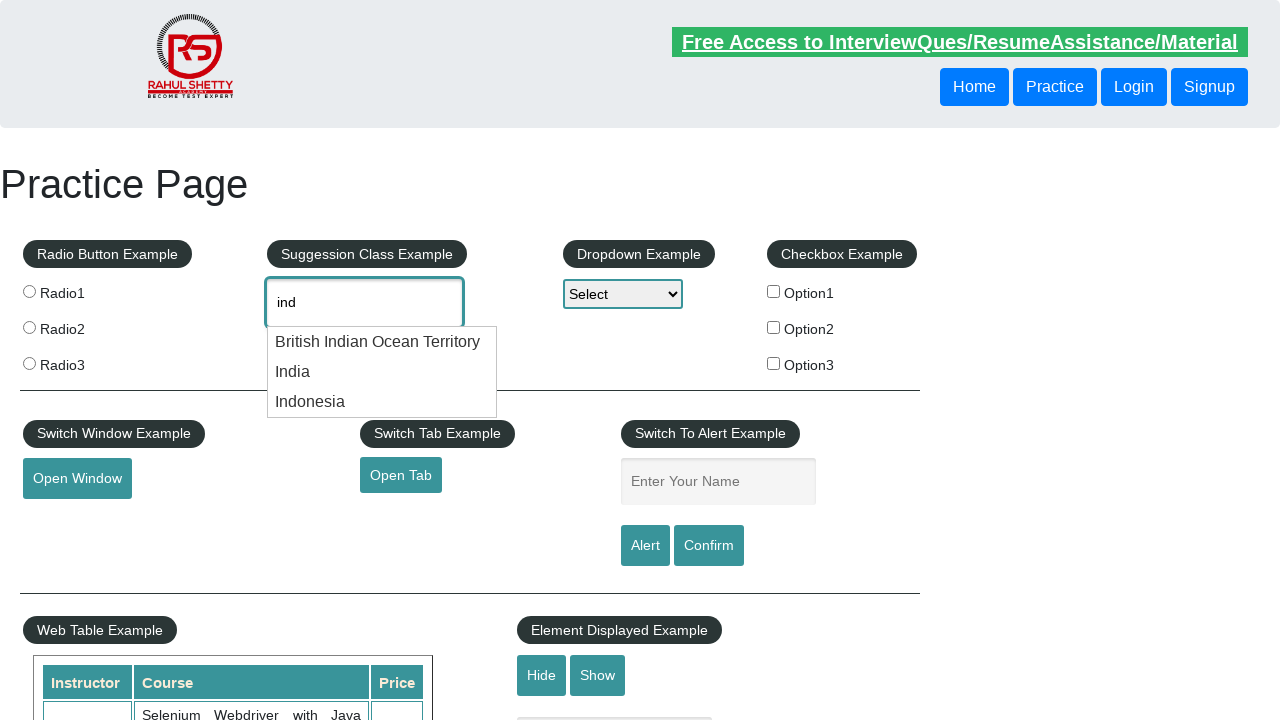

Clicked on 'India' option from the dropdown menu at (382, 372) on xpath=//li[@class='ui-menu-item']/div[text()='India']
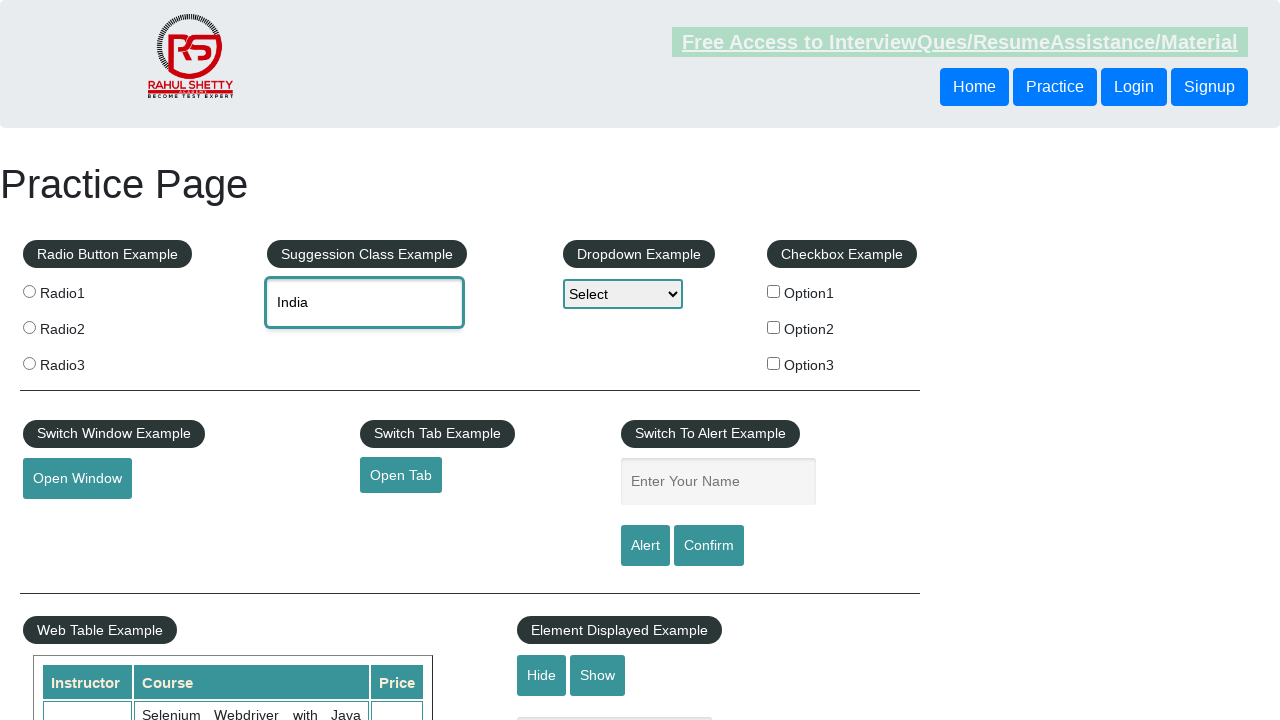

Retrieved the selected value from autocomplete field
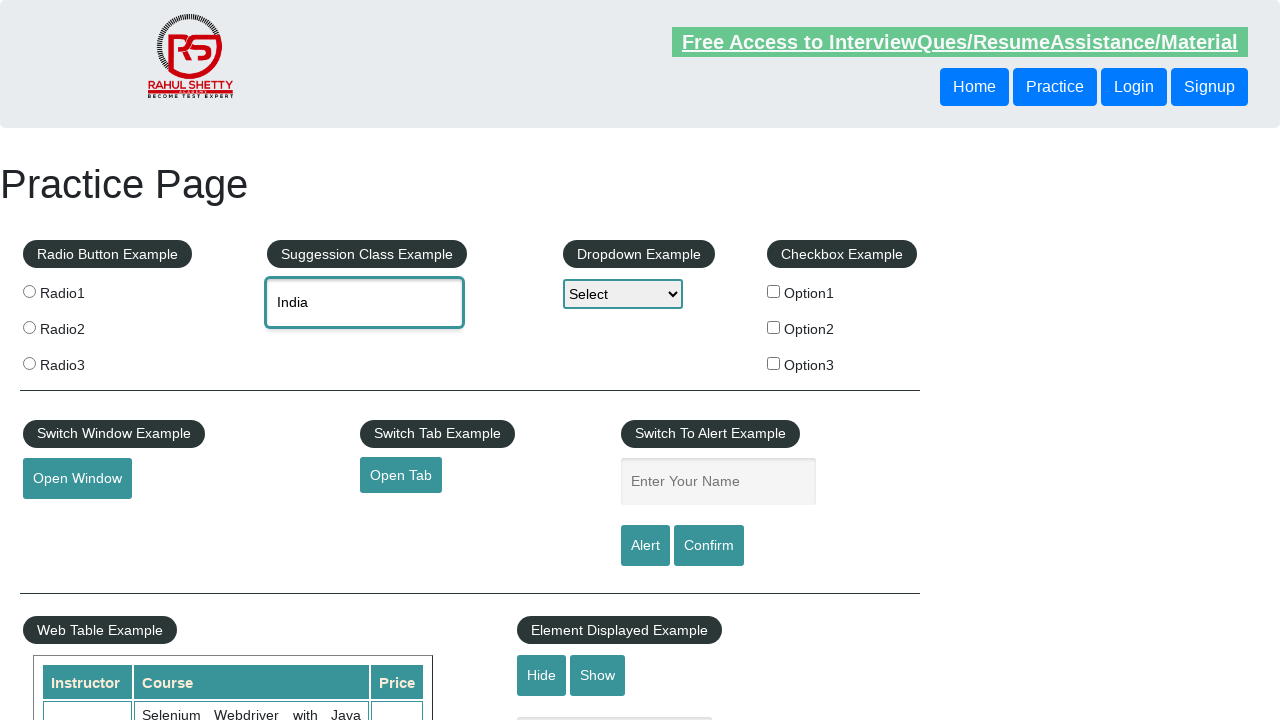

Verified that 'India' was correctly selected in the autocomplete field
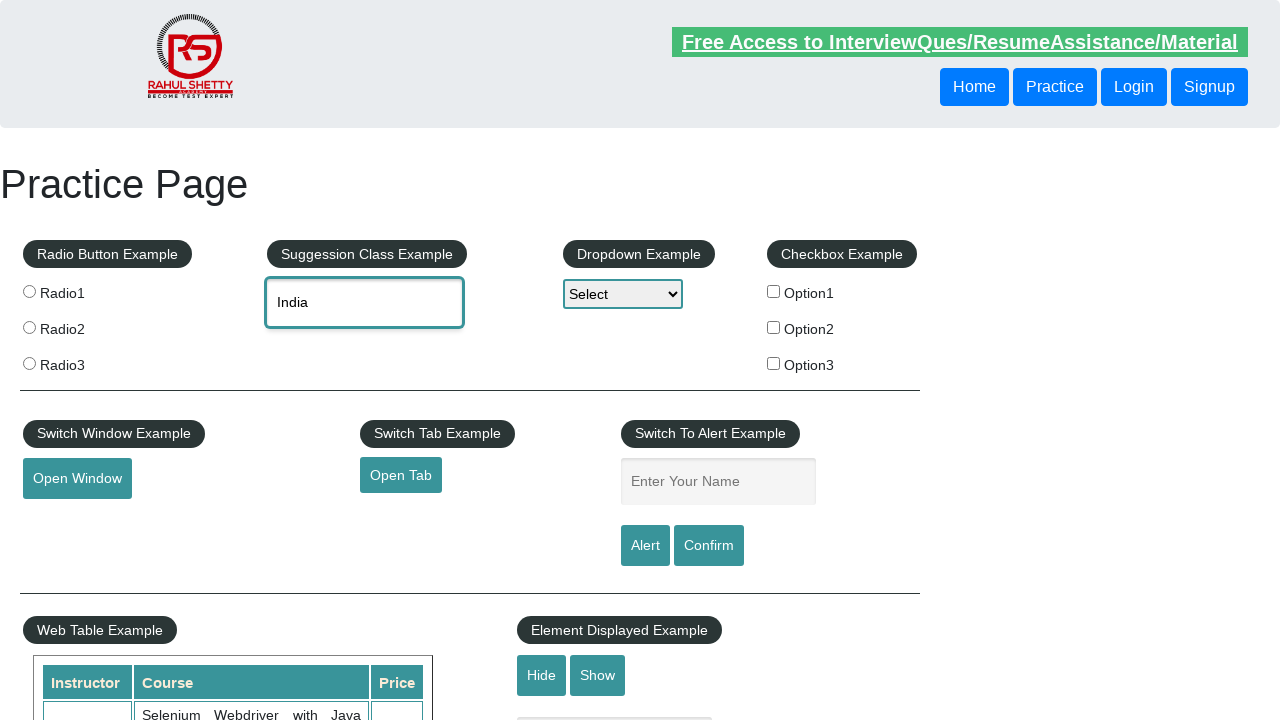

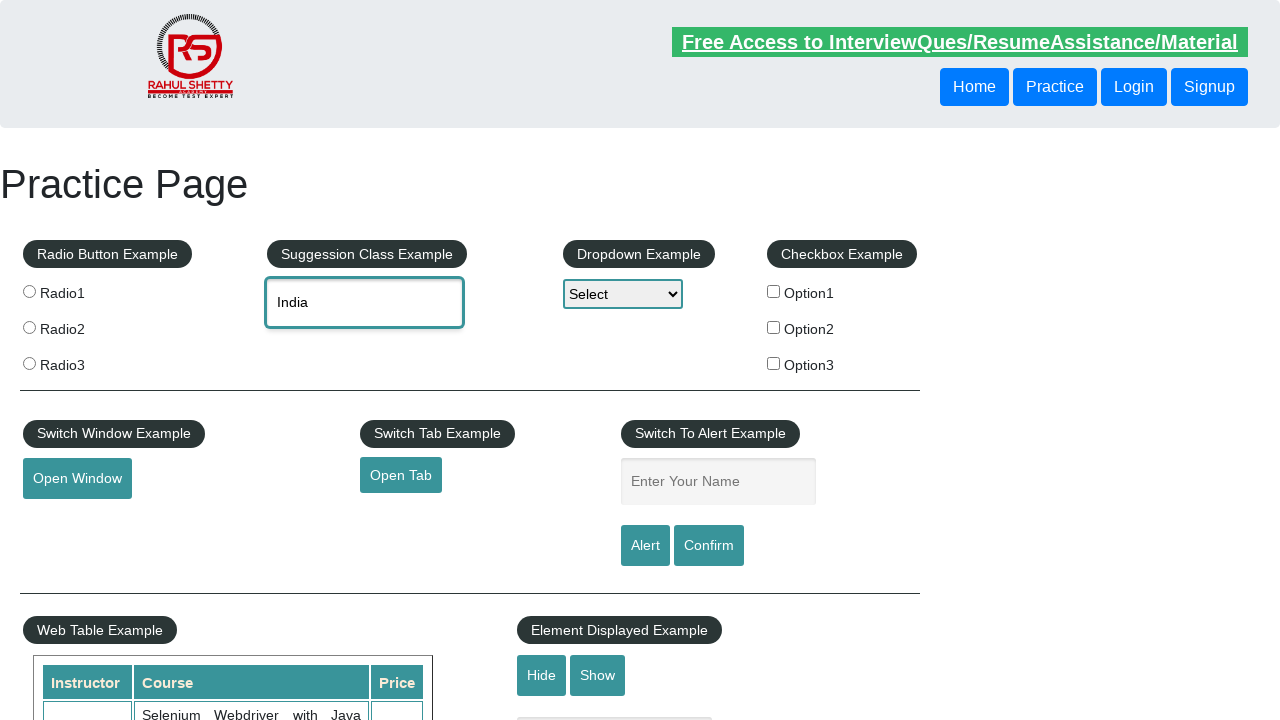